Navigates to the Greens Tech Selenium course content page and verifies the presence of a mail info element by waiting for it to be visible.

Starting URL: http://greenstech.in/selenium-course-content.html

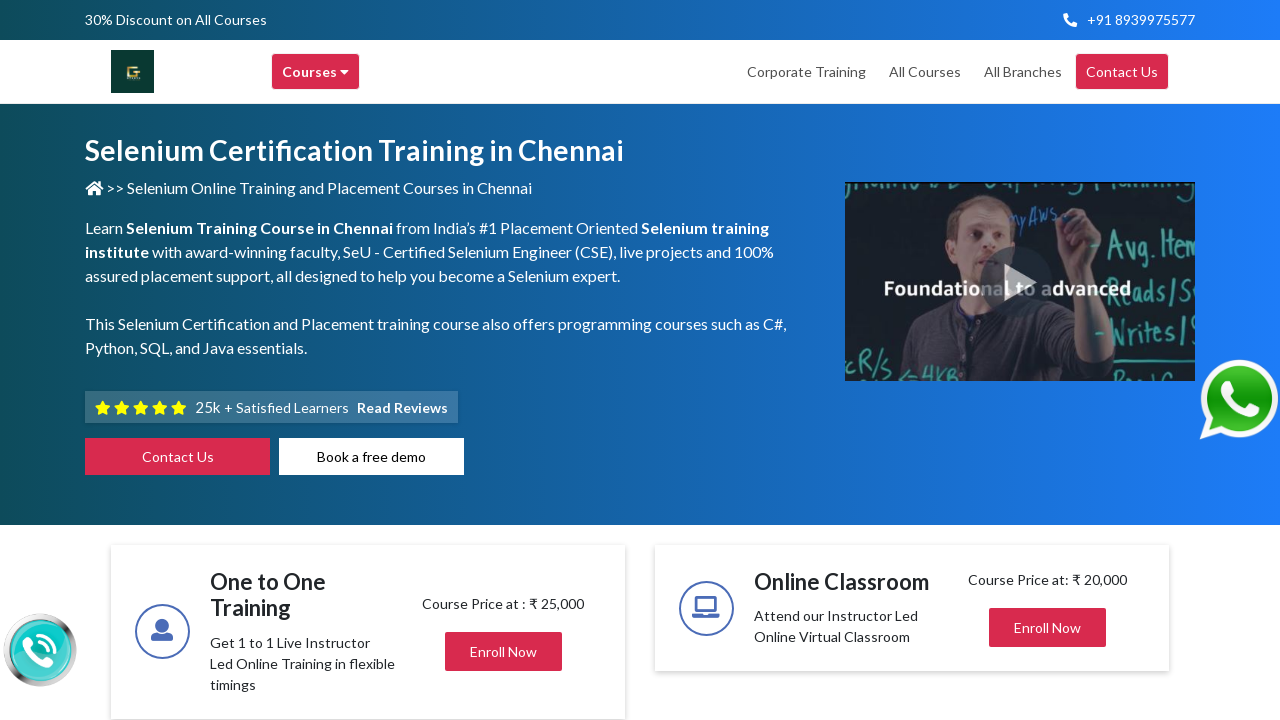

Waited for mail info element selector to be present on the page
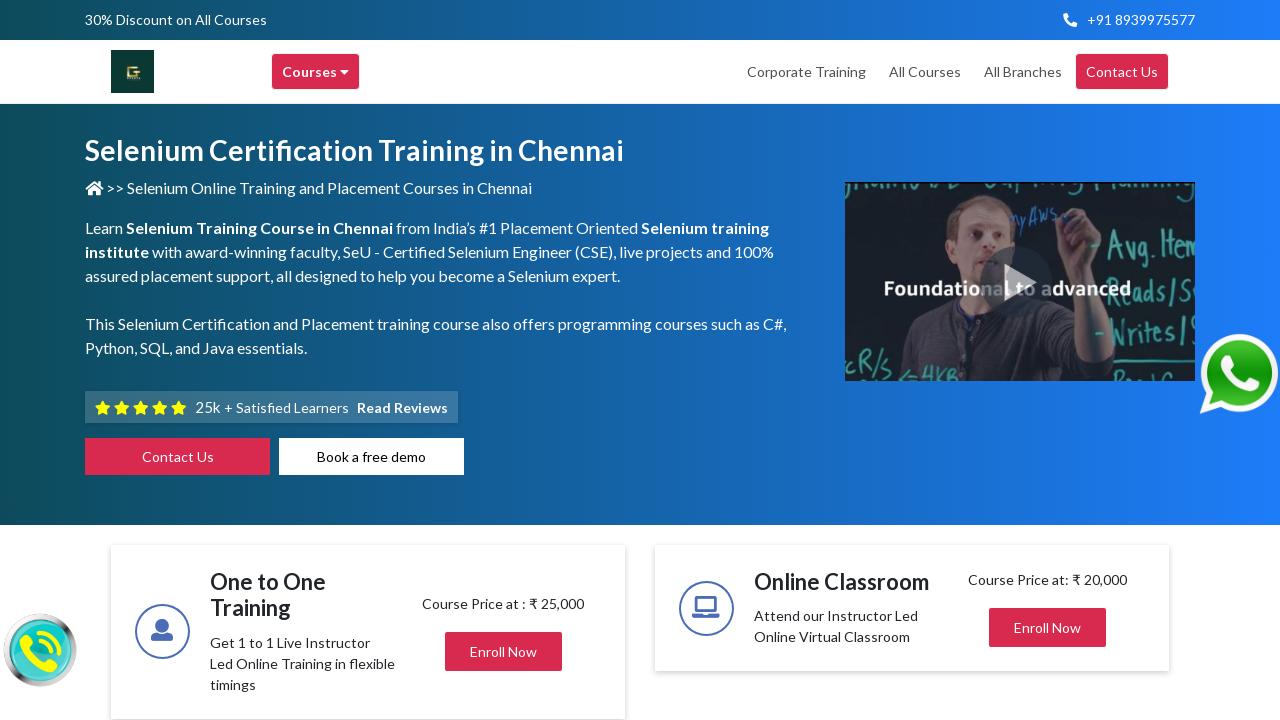

Located the third mail info element using locator
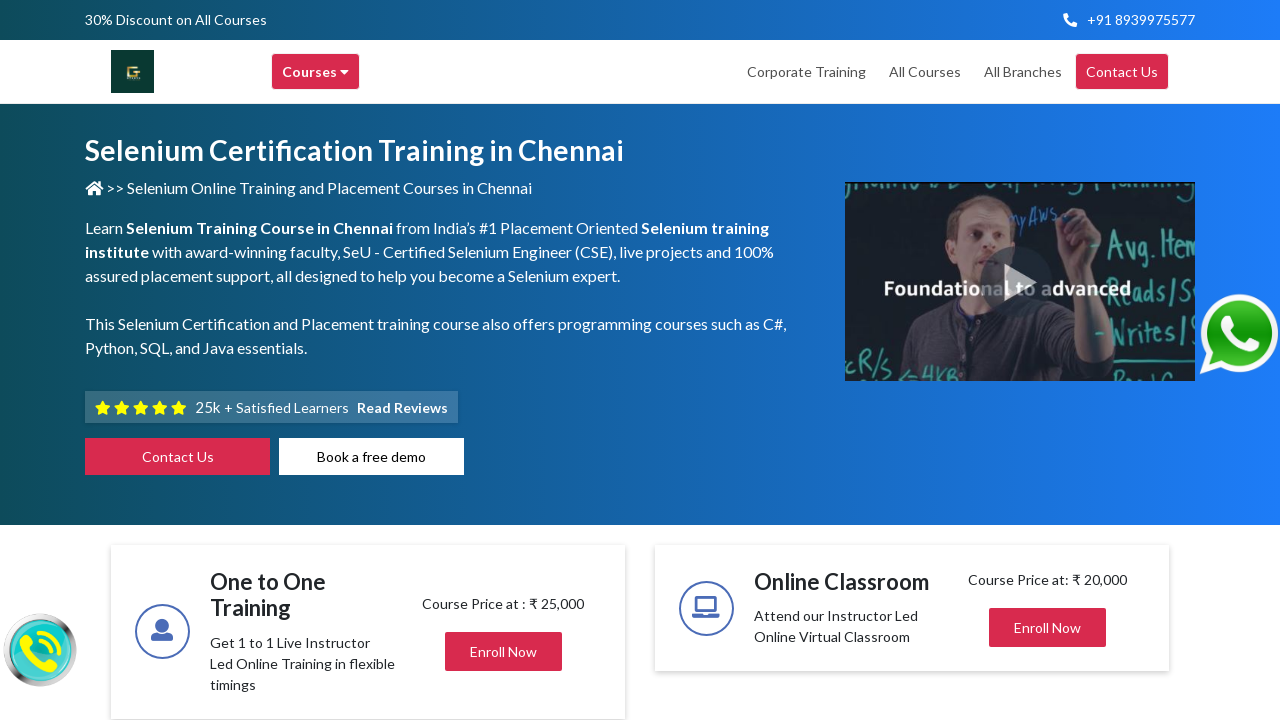

Verified mail info element is visible on the page
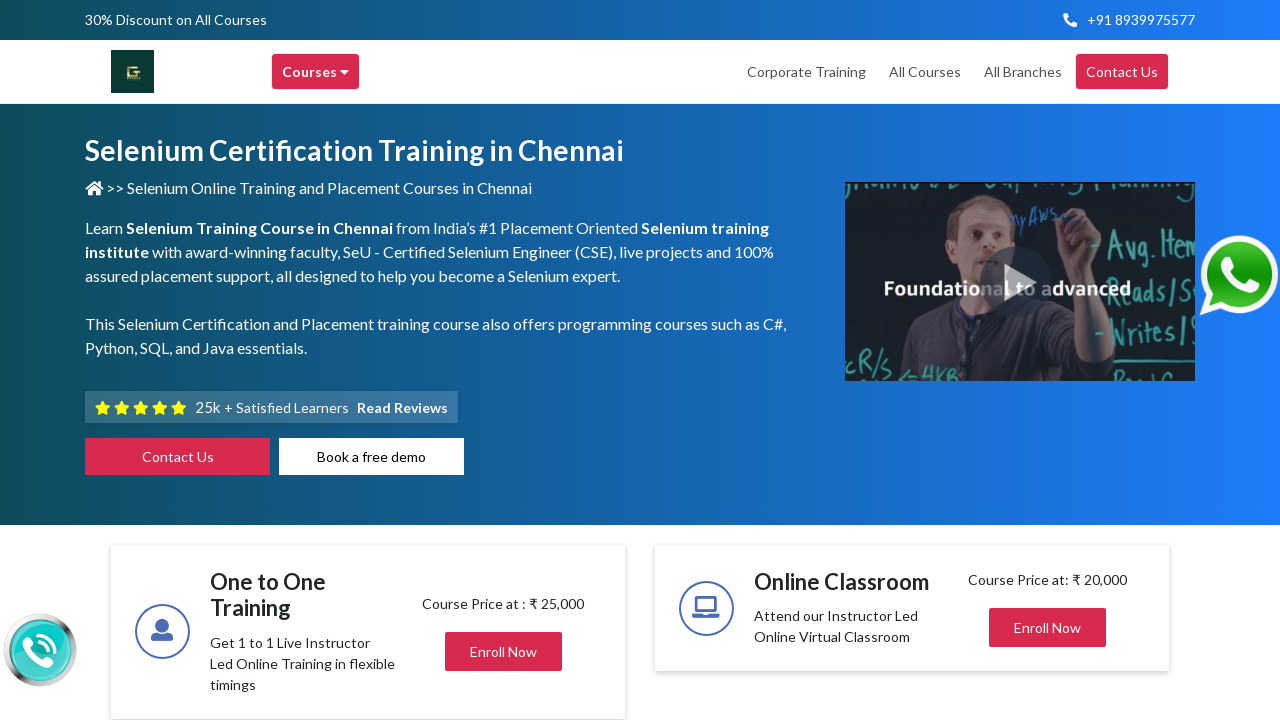

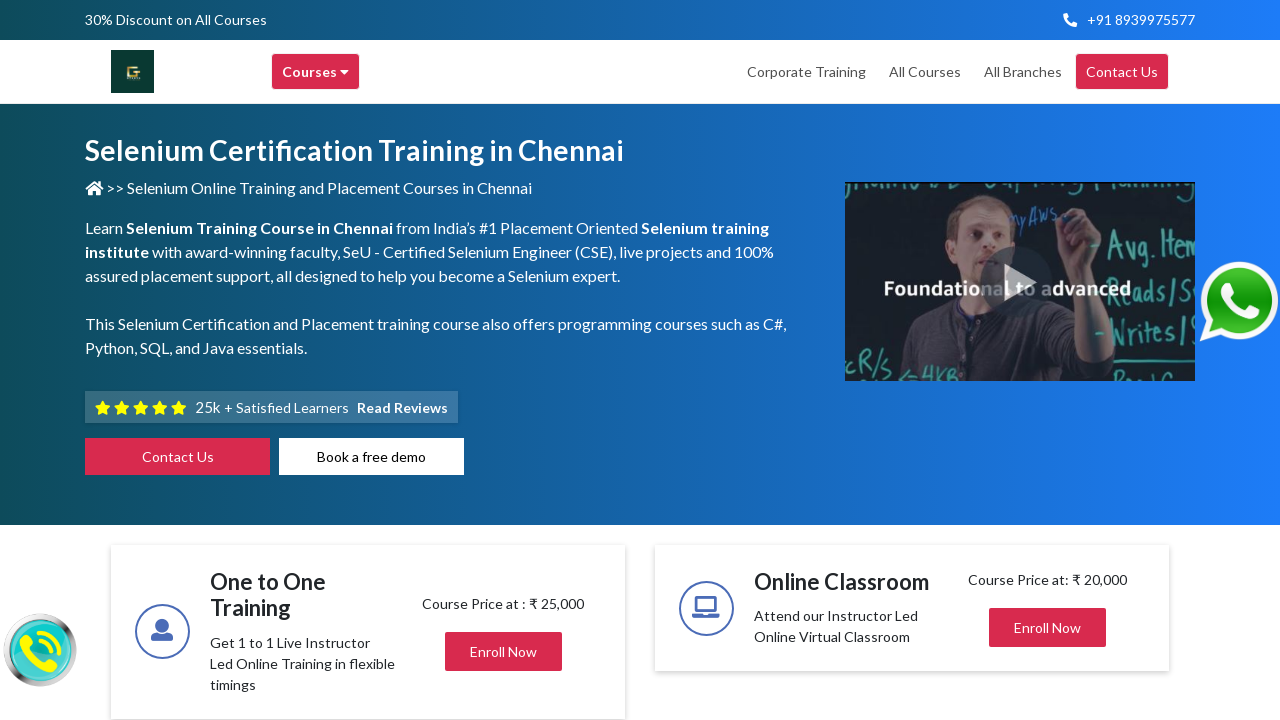